Tests that new todo items are appended to the bottom of the list by creating 3 items and verifying the count

Starting URL: https://demo.playwright.dev/todomvc

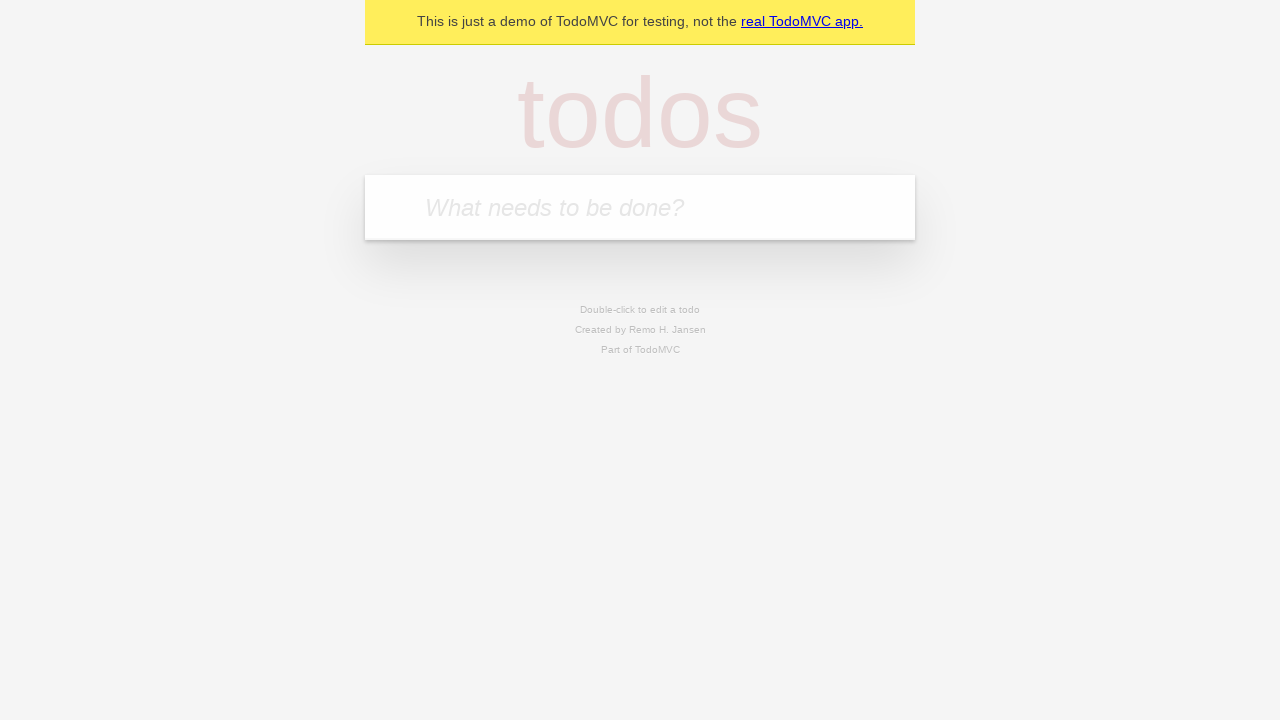

Filled todo input field with 'buy some cheese' on internal:attr=[placeholder="What needs to be done?"i]
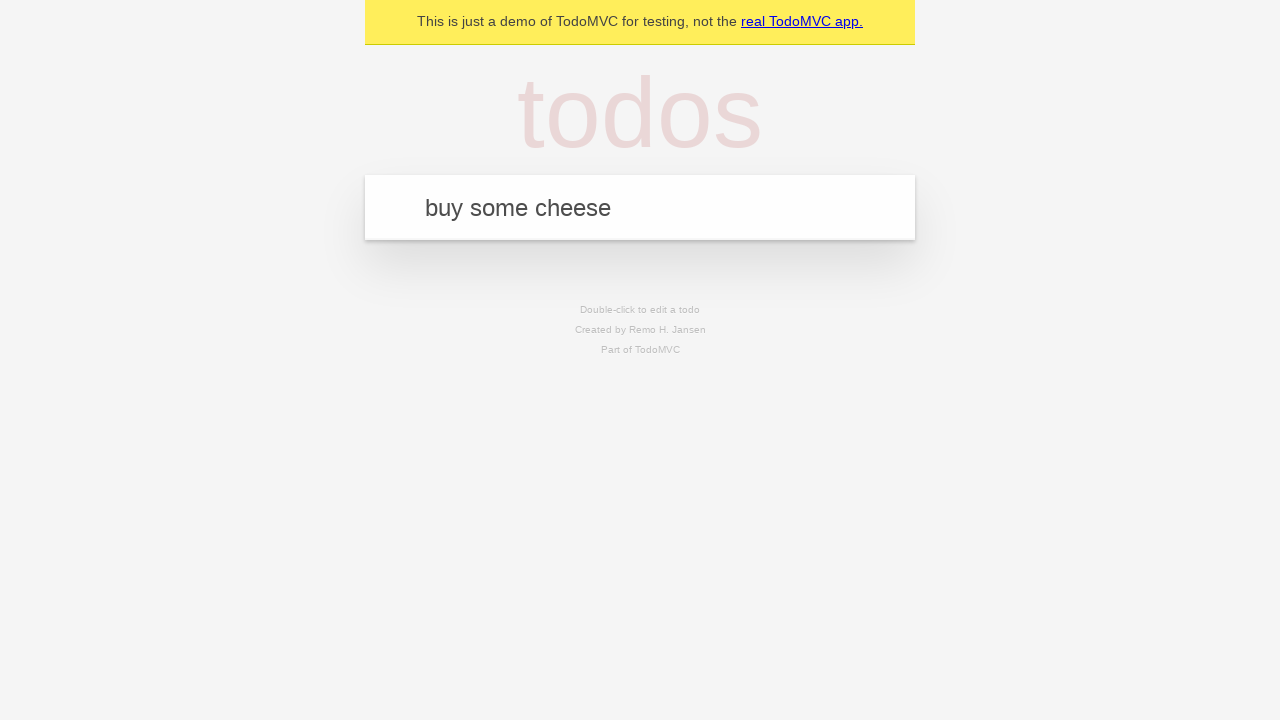

Pressed Enter to add first todo item on internal:attr=[placeholder="What needs to be done?"i]
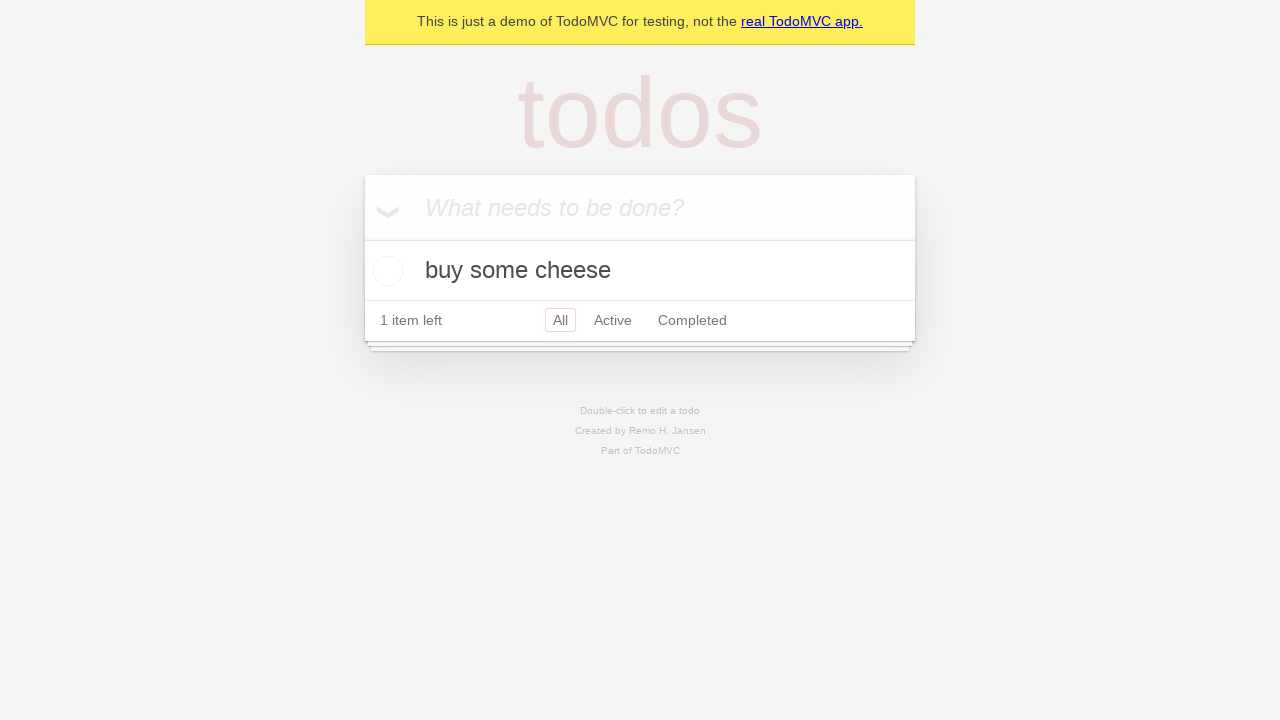

Filled todo input field with 'feed the cat' on internal:attr=[placeholder="What needs to be done?"i]
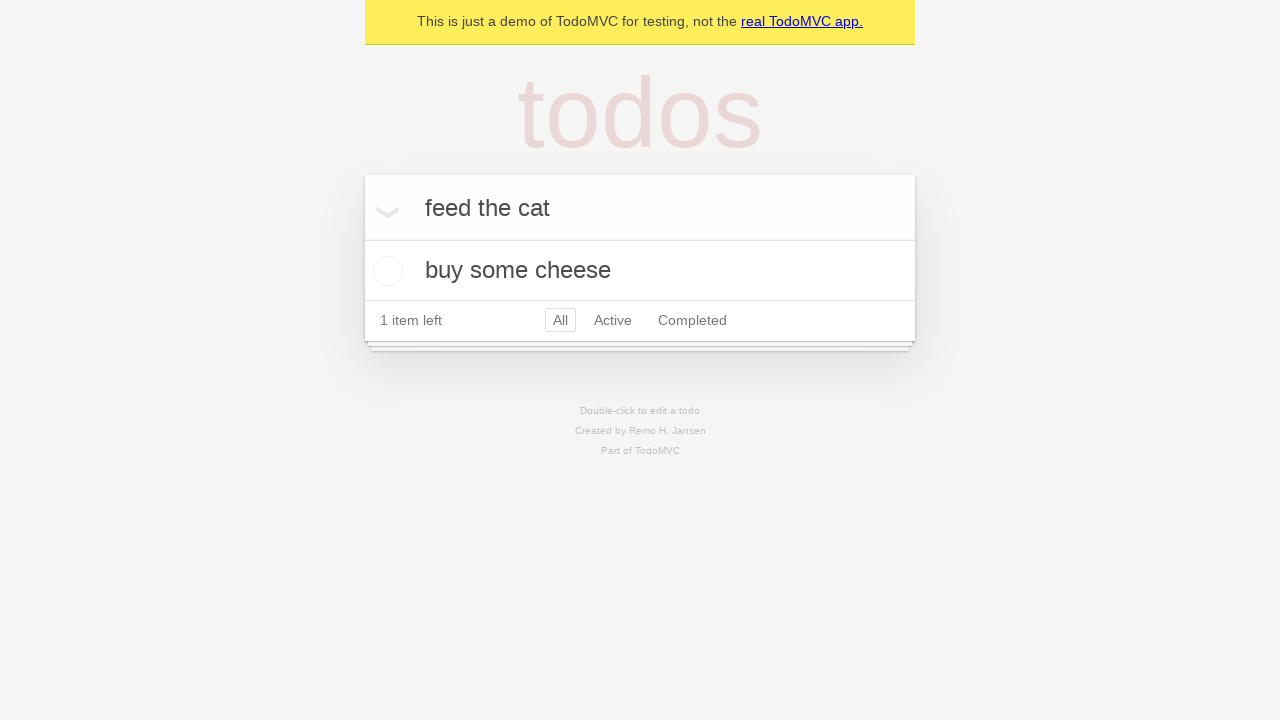

Pressed Enter to add second todo item on internal:attr=[placeholder="What needs to be done?"i]
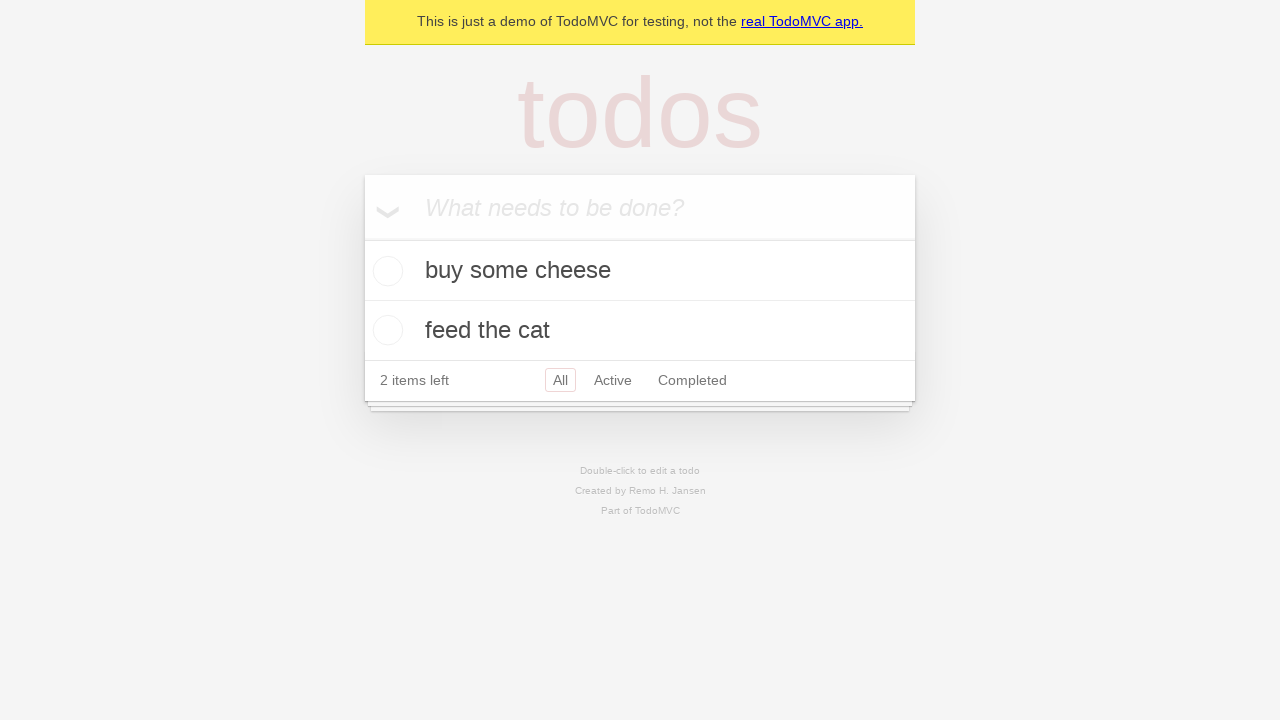

Filled todo input field with 'book a doctors appointment' on internal:attr=[placeholder="What needs to be done?"i]
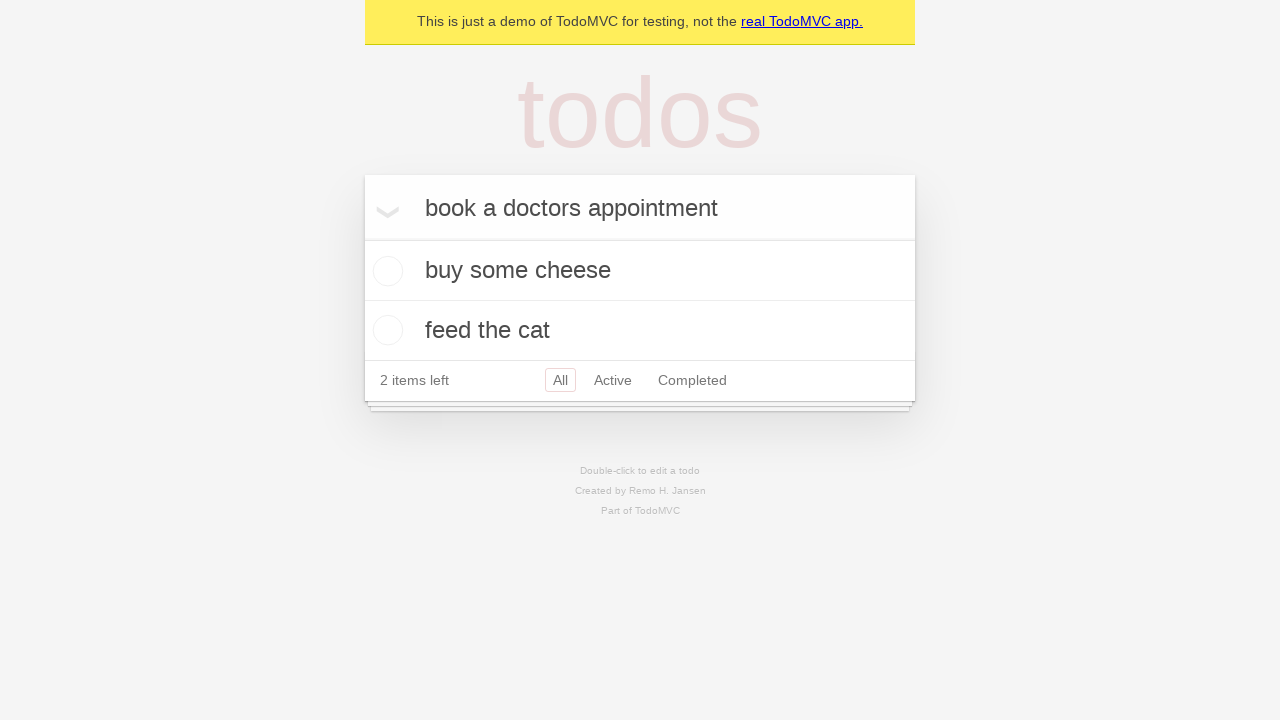

Pressed Enter to add third todo item on internal:attr=[placeholder="What needs to be done?"i]
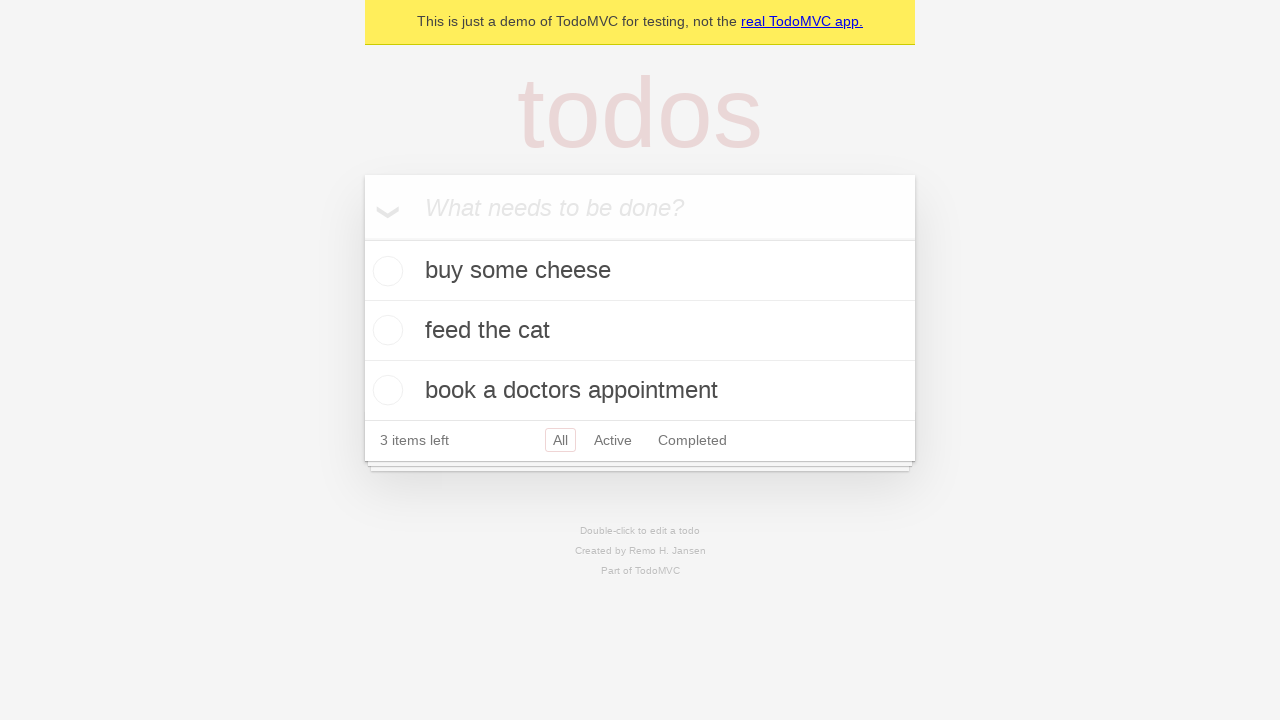

Verified that '3 items left' counter is displayed, confirming all items were added to the bottom of the list
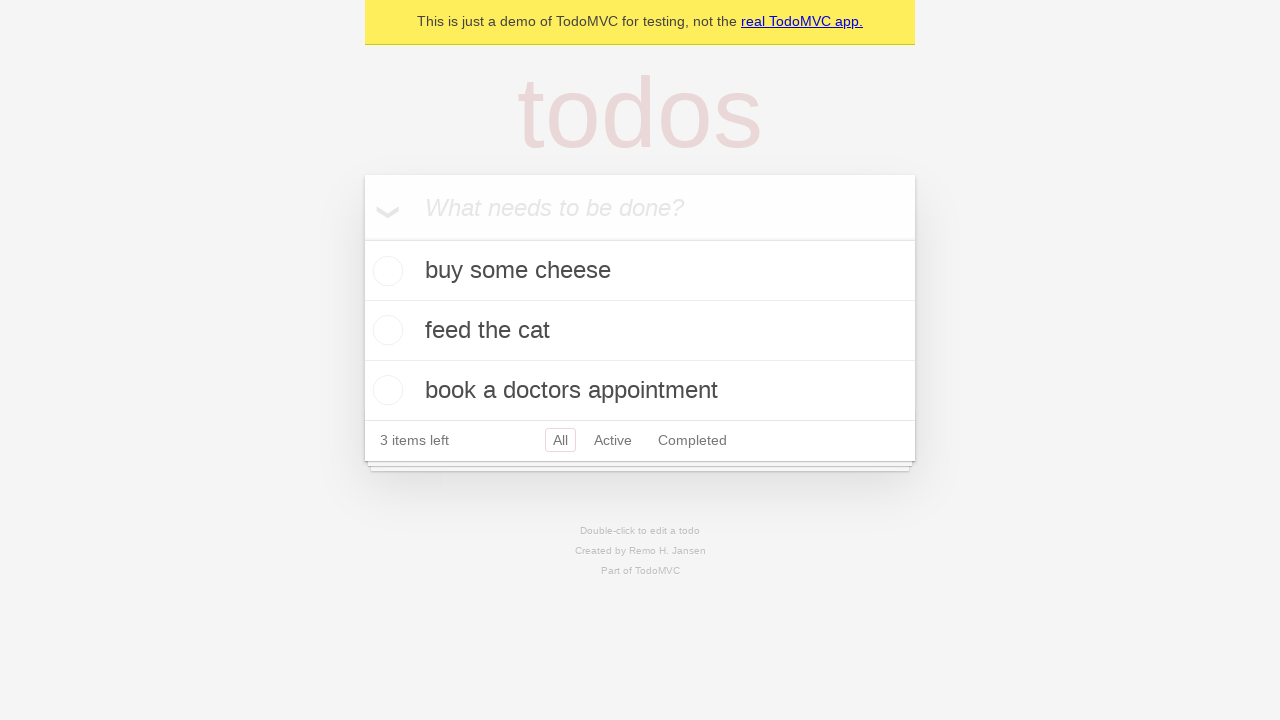

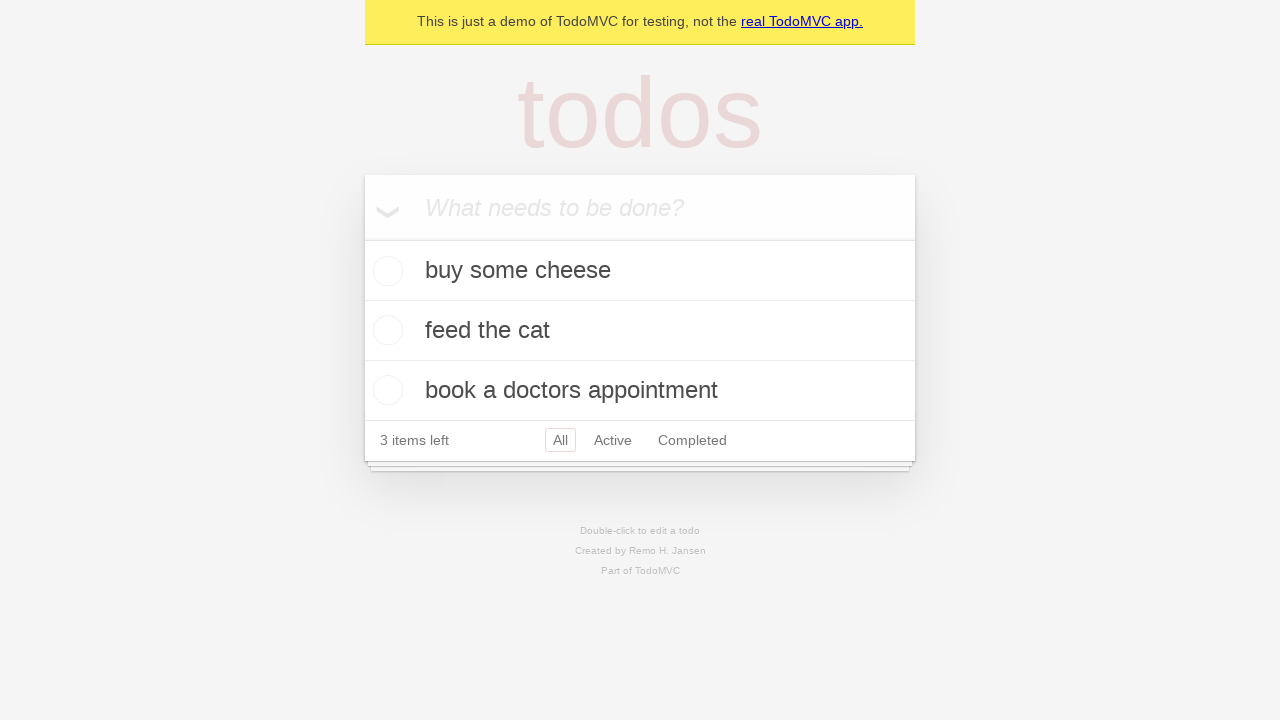